Tests that submitting the Text Box form with a valid email format displays the submitted information including the email.

Starting URL: https://demoqa.com/elements

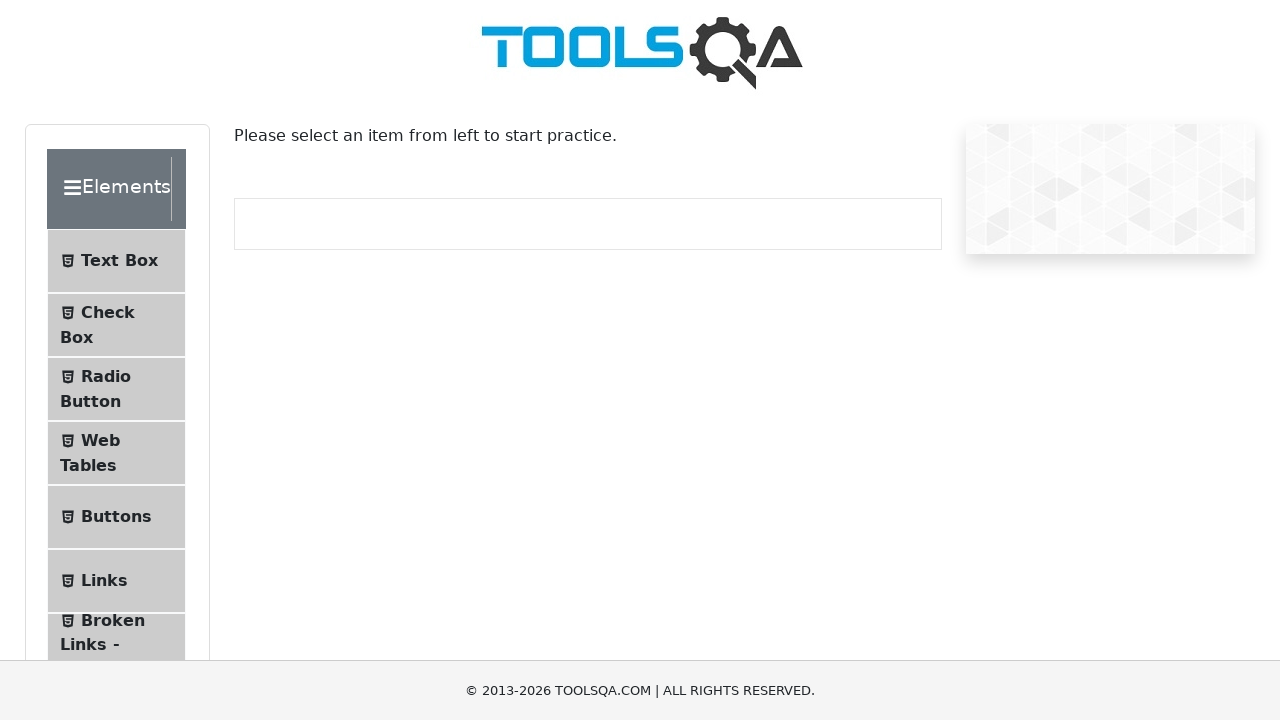

Clicked on Text Box option in the left menu at (119, 261) on text=Text Box
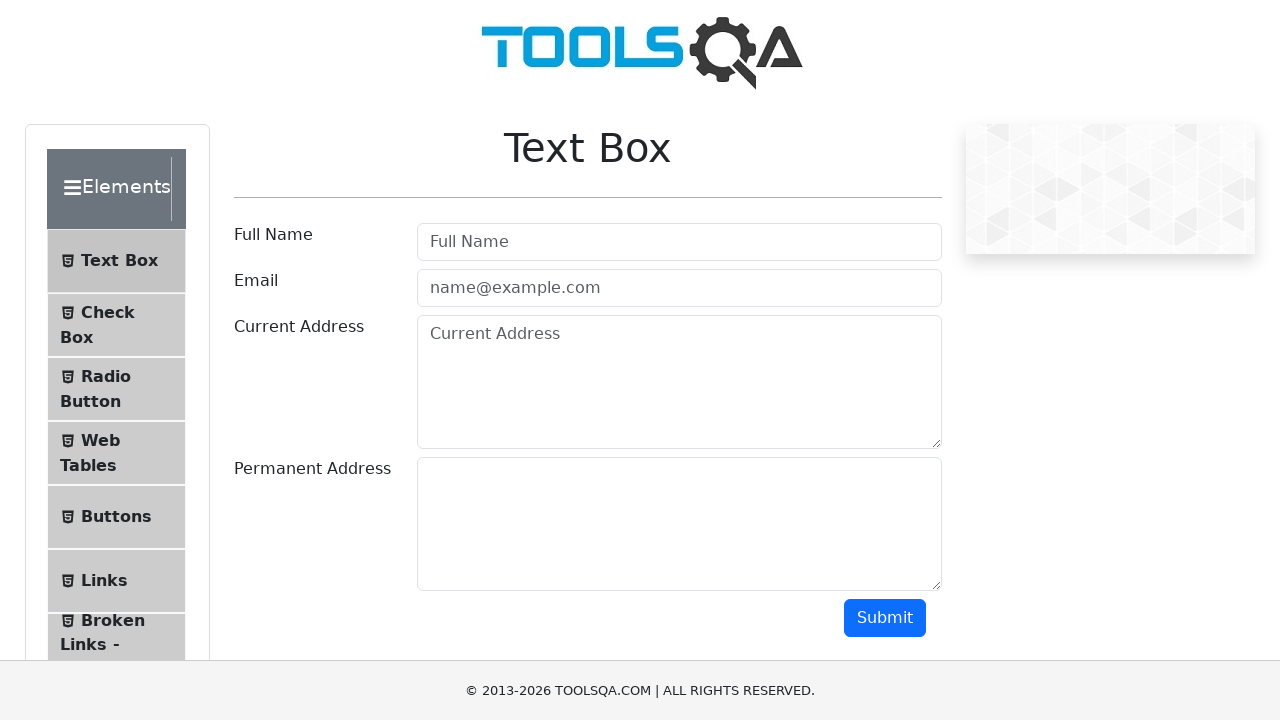

Filled userName field with 'Oscar Martinez' on #userName
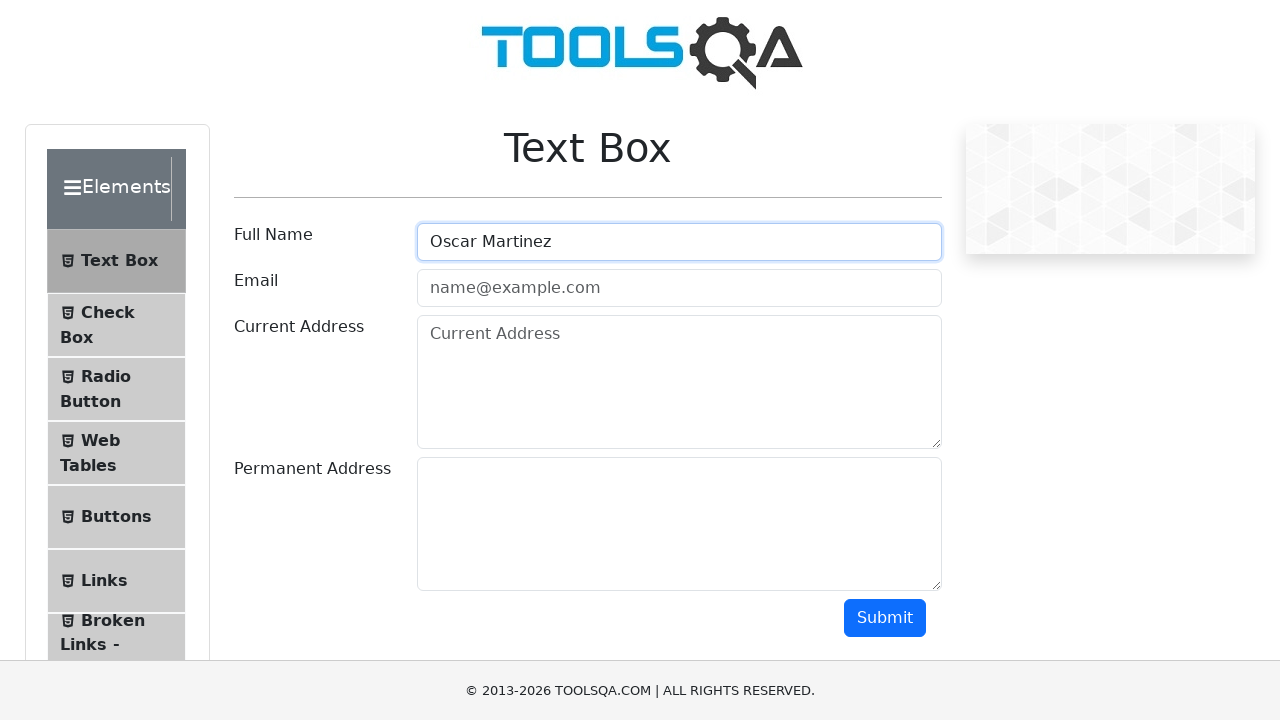

Filled userEmail field with 'email@example.com' on #userEmail
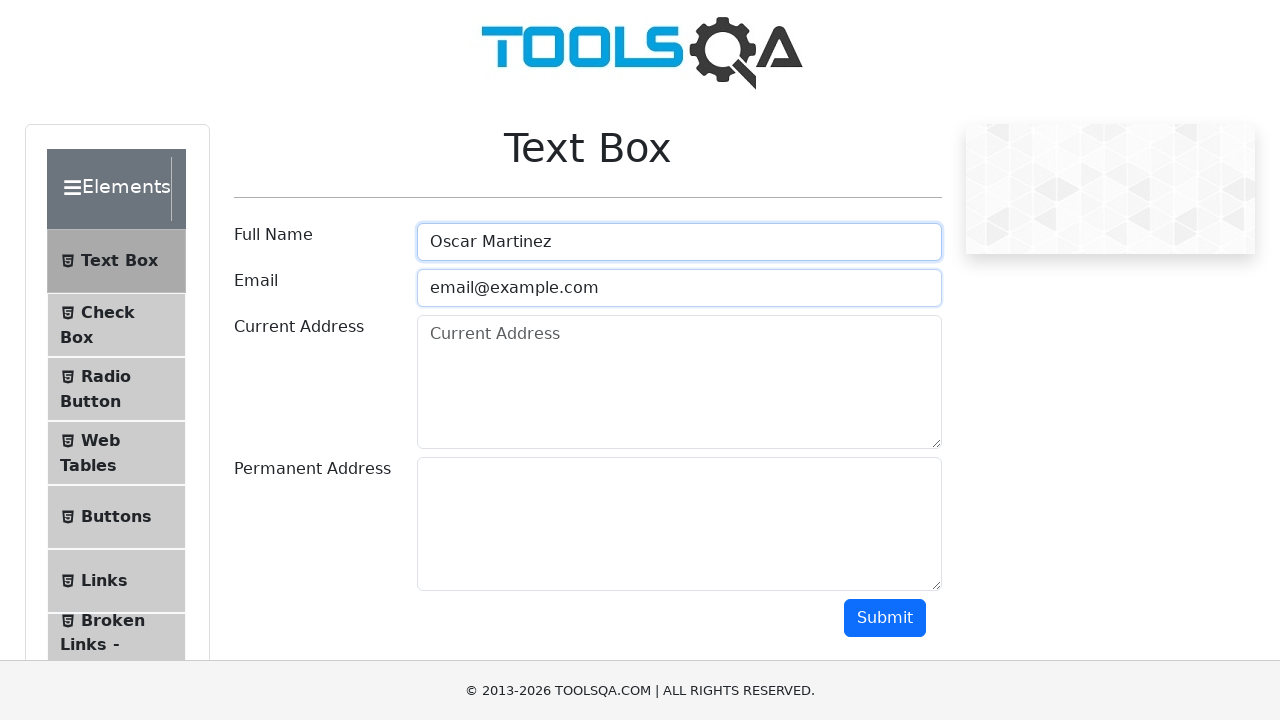

Filled currentAddress field with 'Palo Alto 33 Las Flores' on #currentAddress
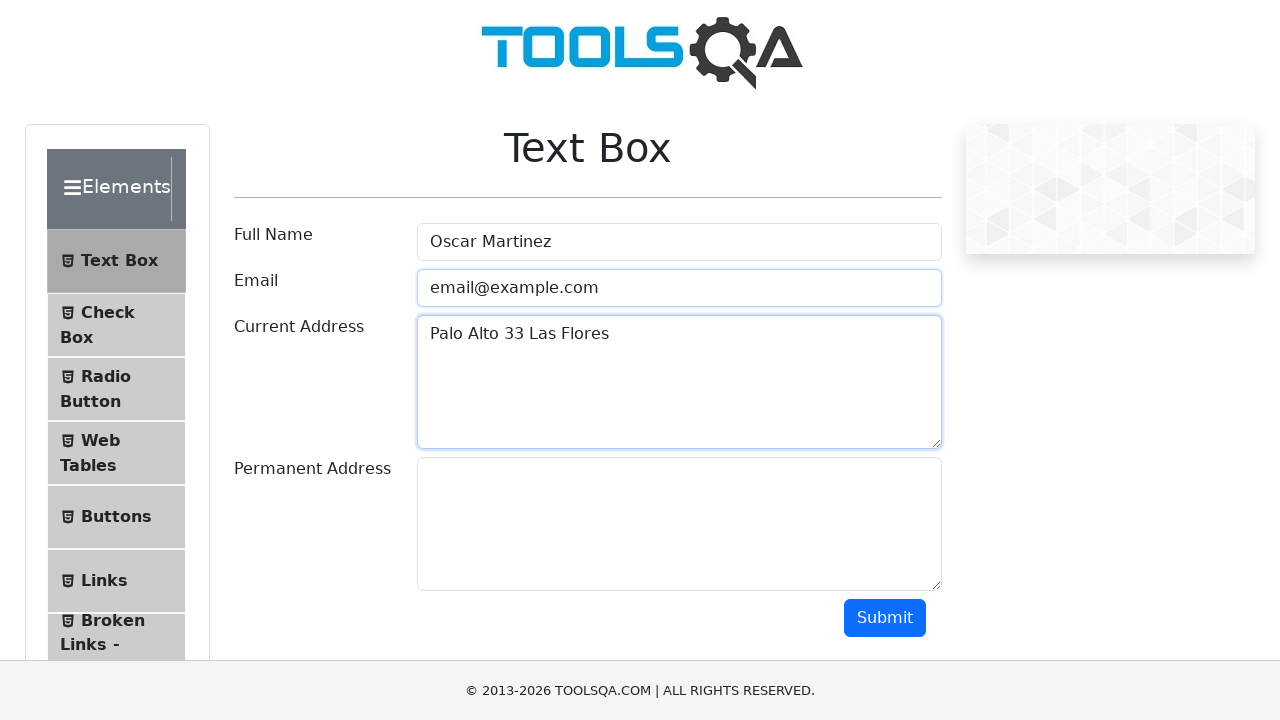

Filled permanentAddress field with 'Palo Alto 33 Las Flores' on #permanentAddress
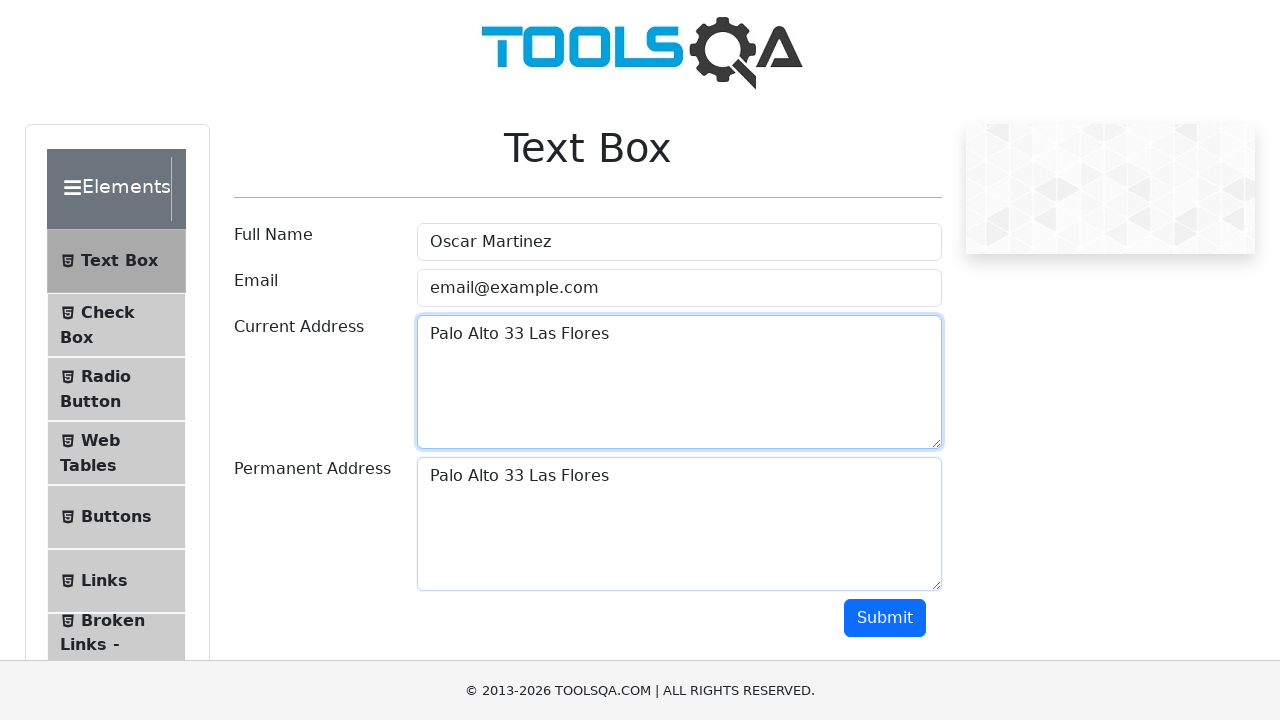

Clicked submit button to submit the Text Box form at (885, 618) on #submit
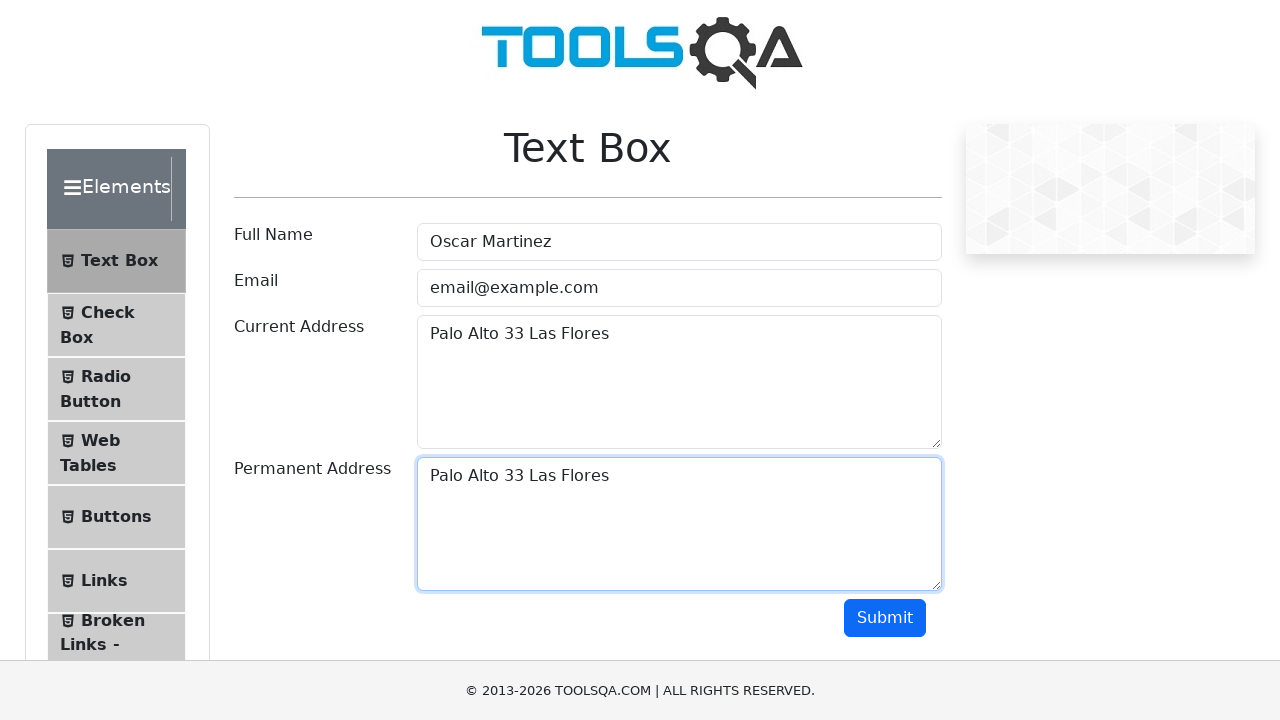

Waited for output section to appear with submitted information
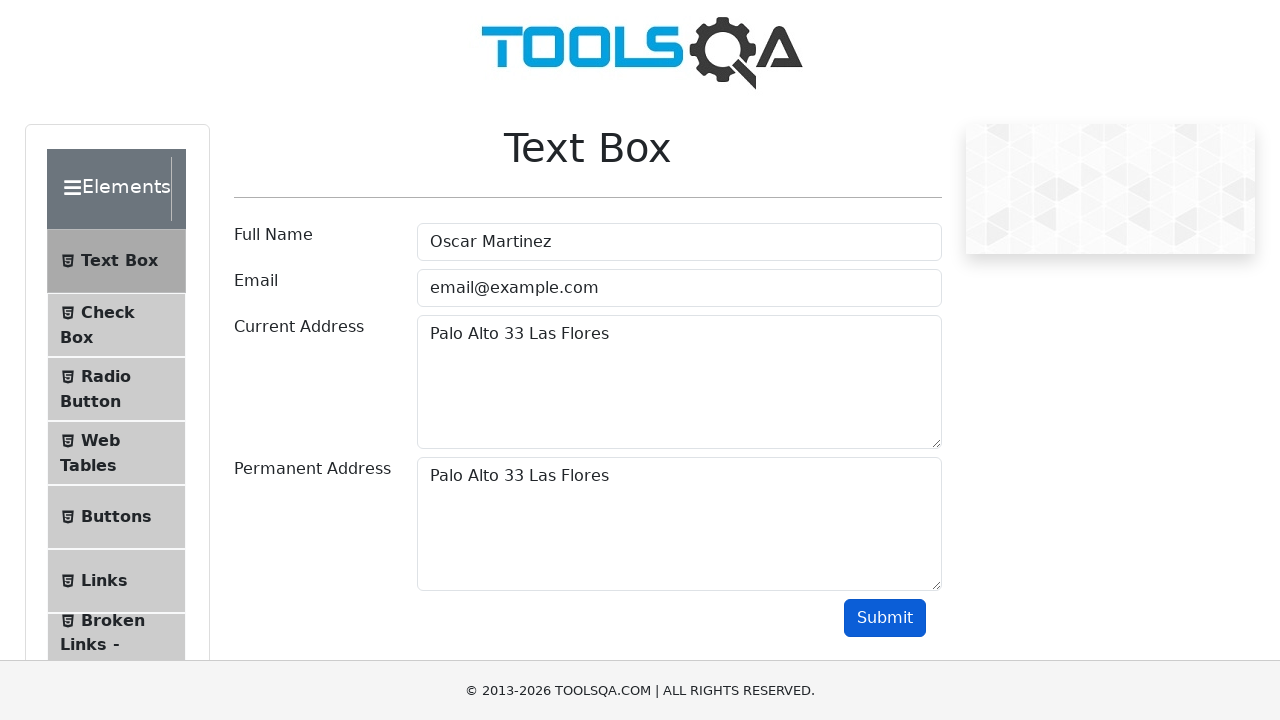

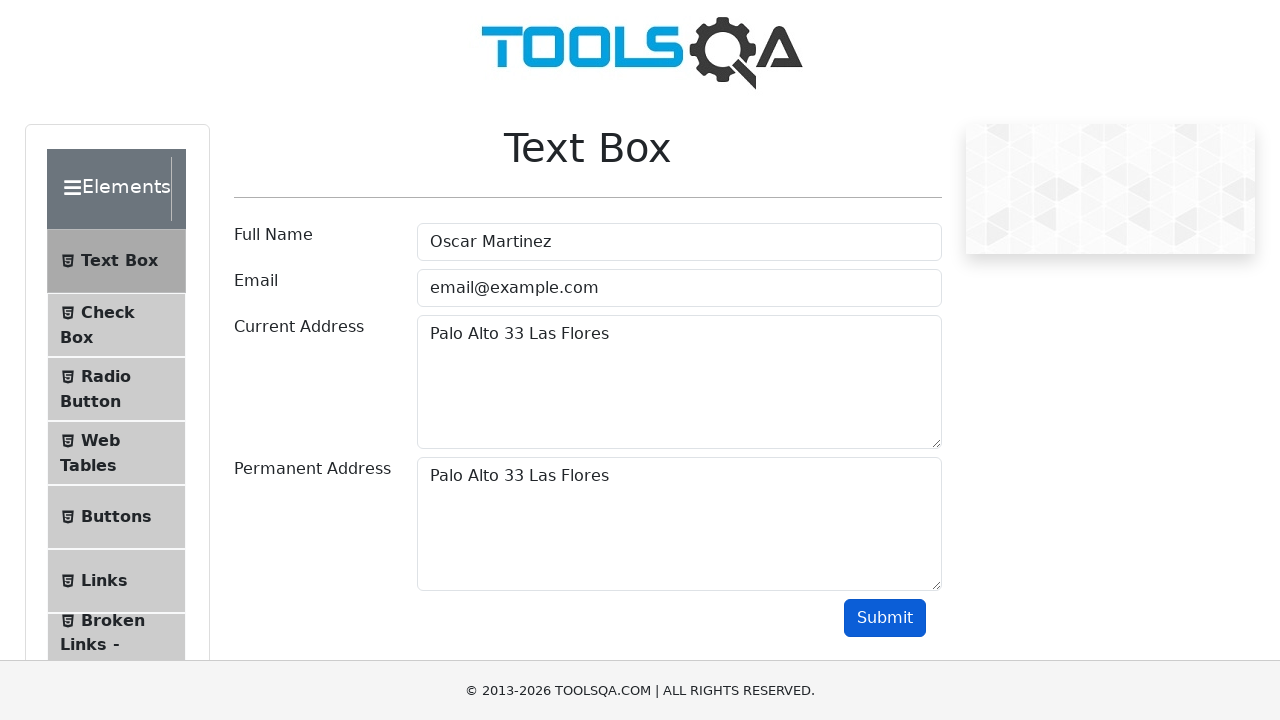